Tests deleting a task by editing it to empty text and pressing Enter.

Starting URL: https://todomvc4tasj.herokuapp.com/

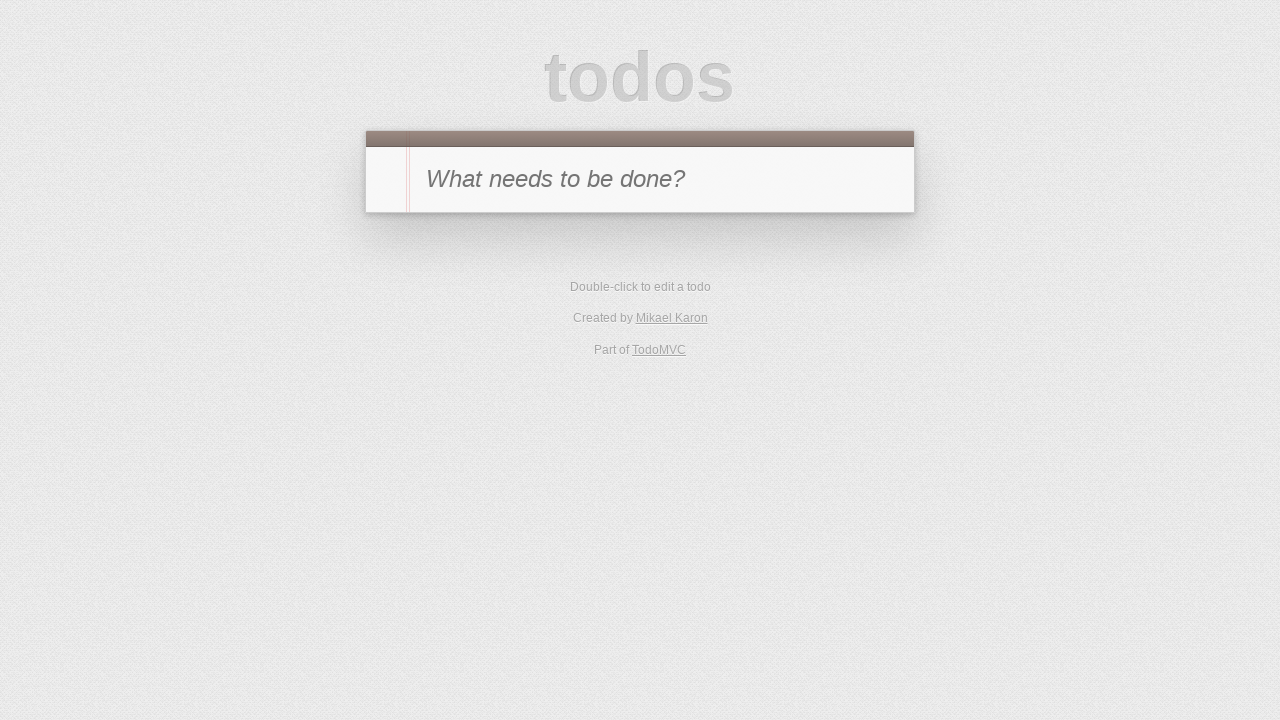

Filled new todo input field with '1' on #new-todo
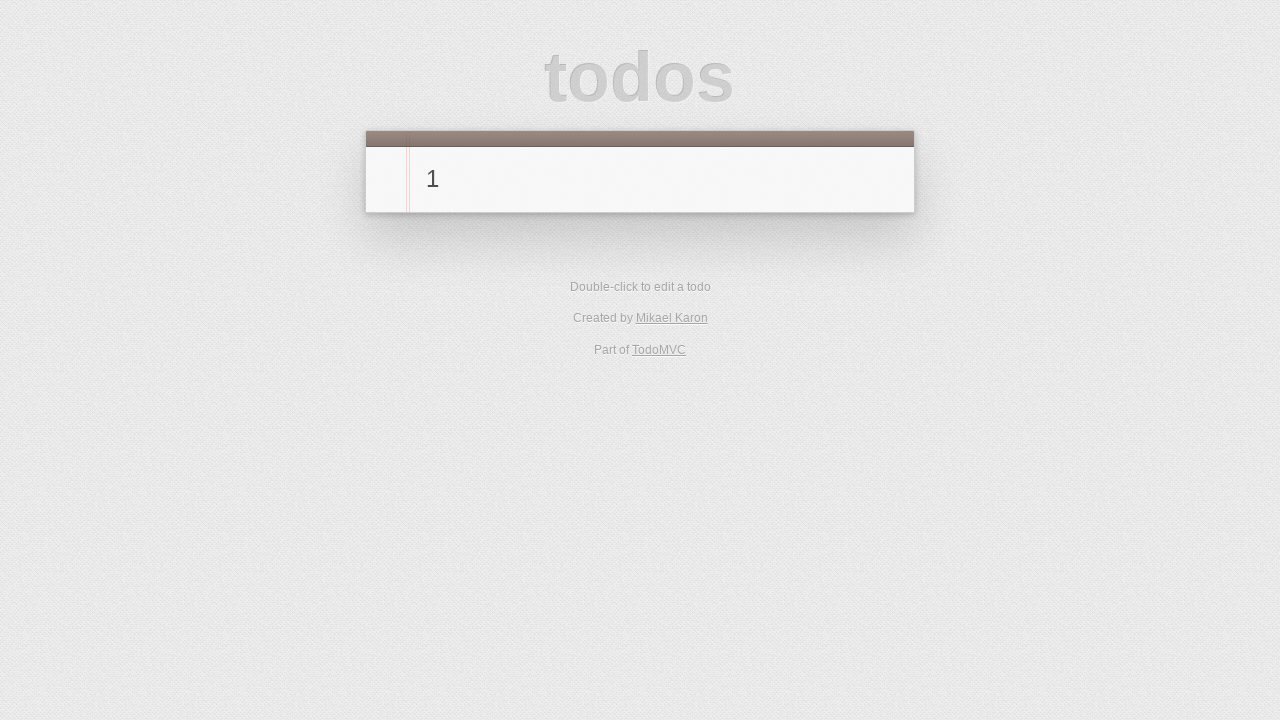

Pressed Enter to create task '1' on #new-todo
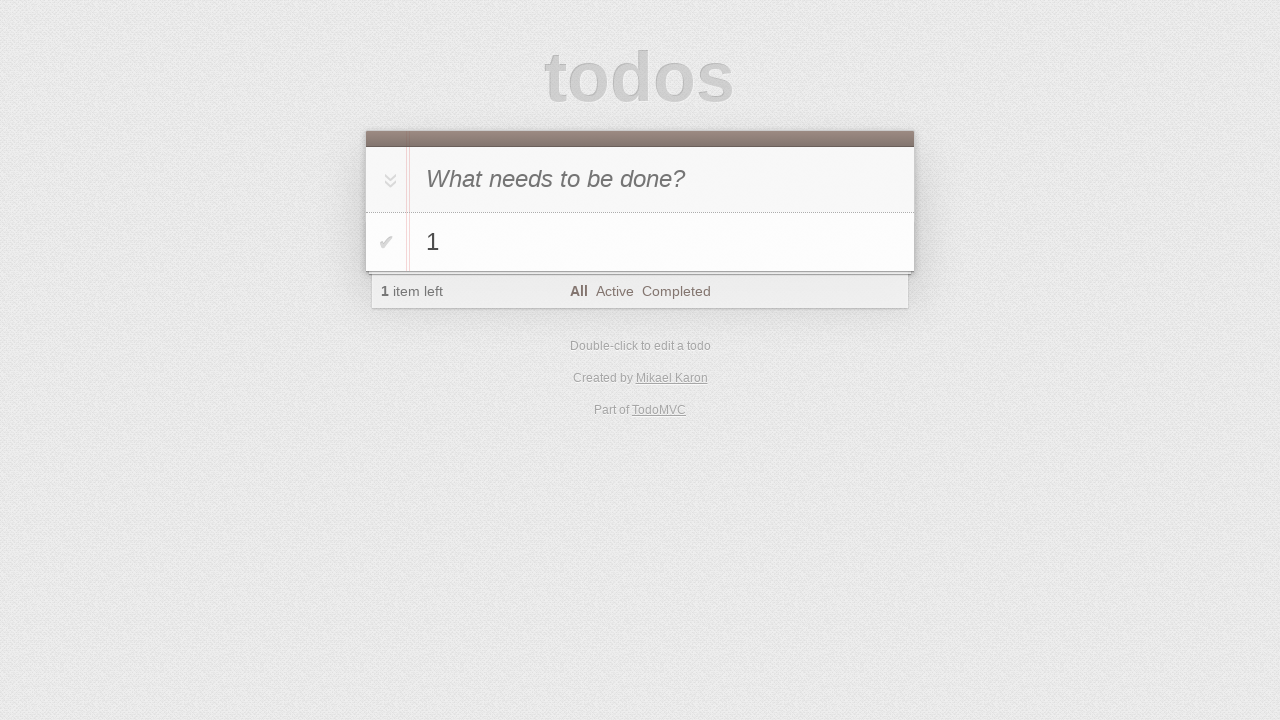

Double-clicked task '1' to enter edit mode at (662, 242) on #todo-list>li >> text='1'
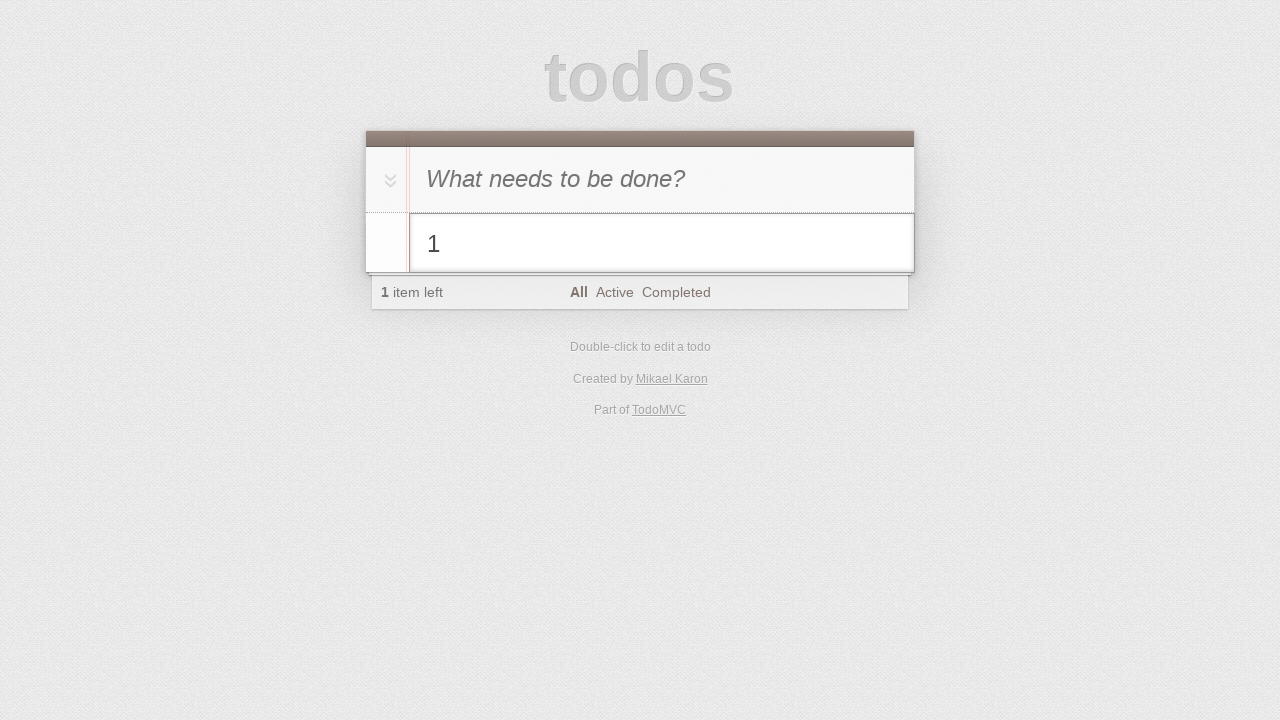

Cleared task text to empty string on #todo-list>li.editing .edit
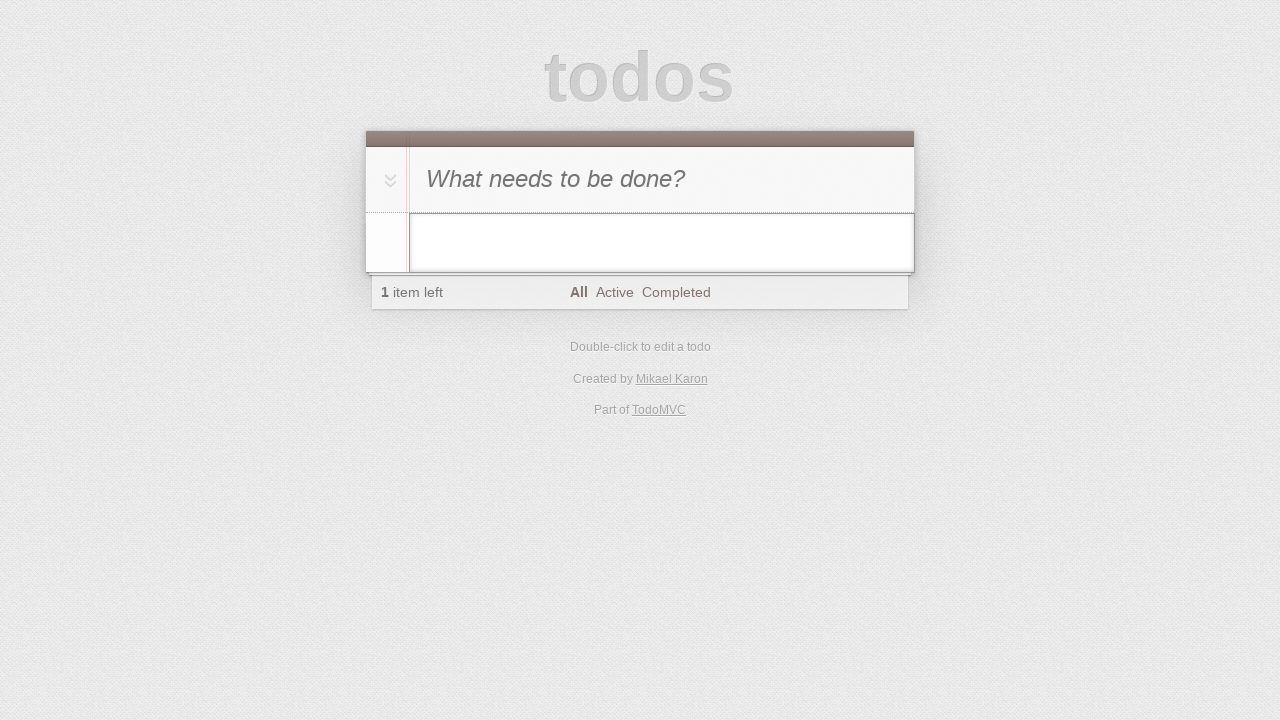

Pressed Enter to confirm deletion of empty task on #todo-list>li.editing .edit
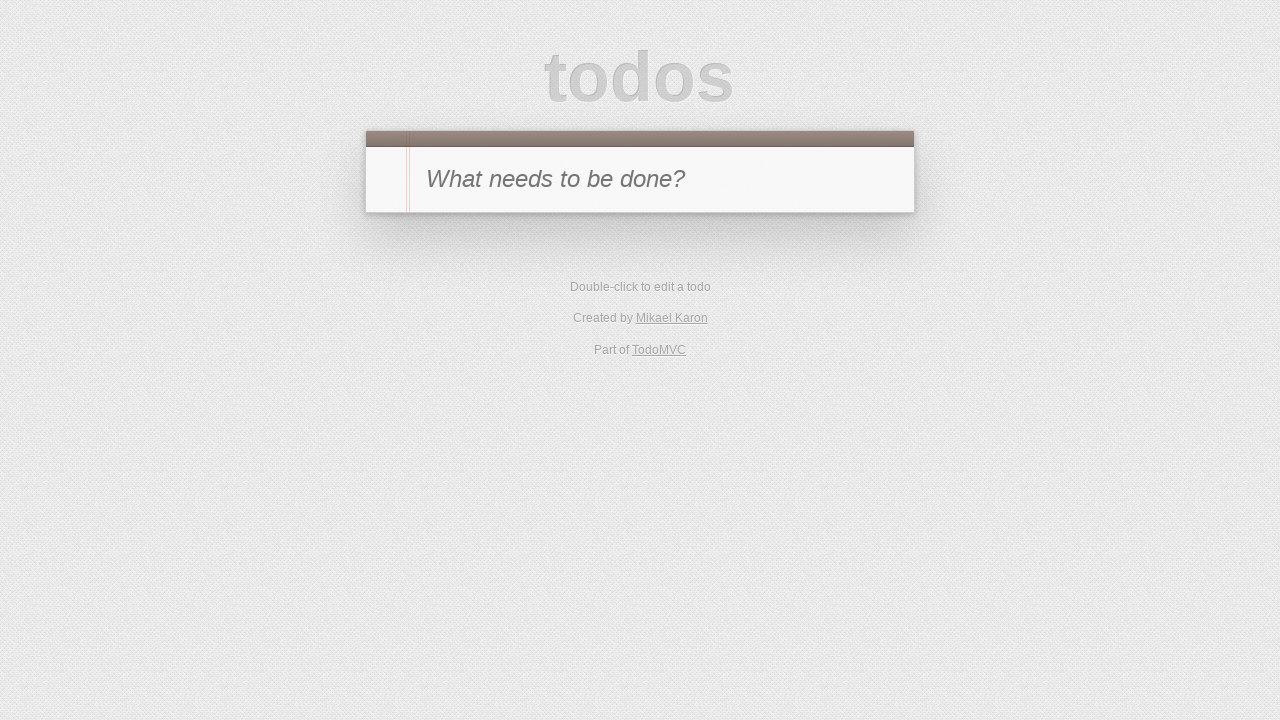

Verified that no tasks remain in the list
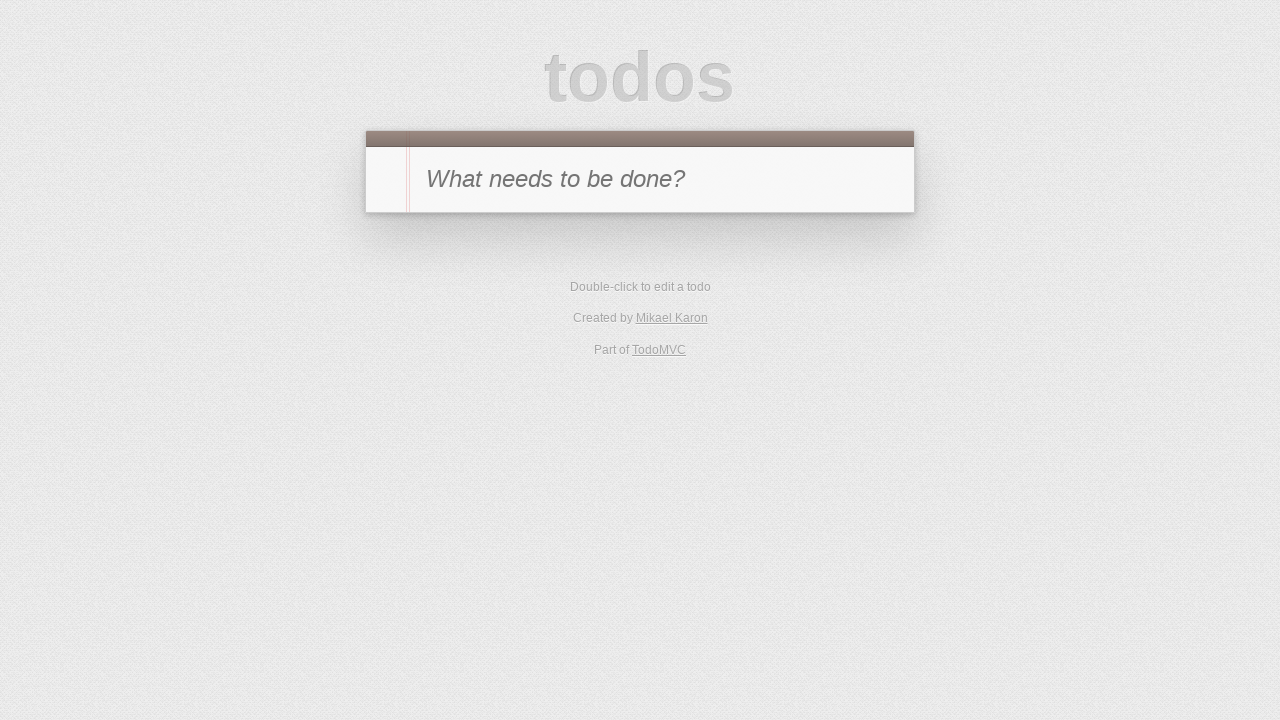

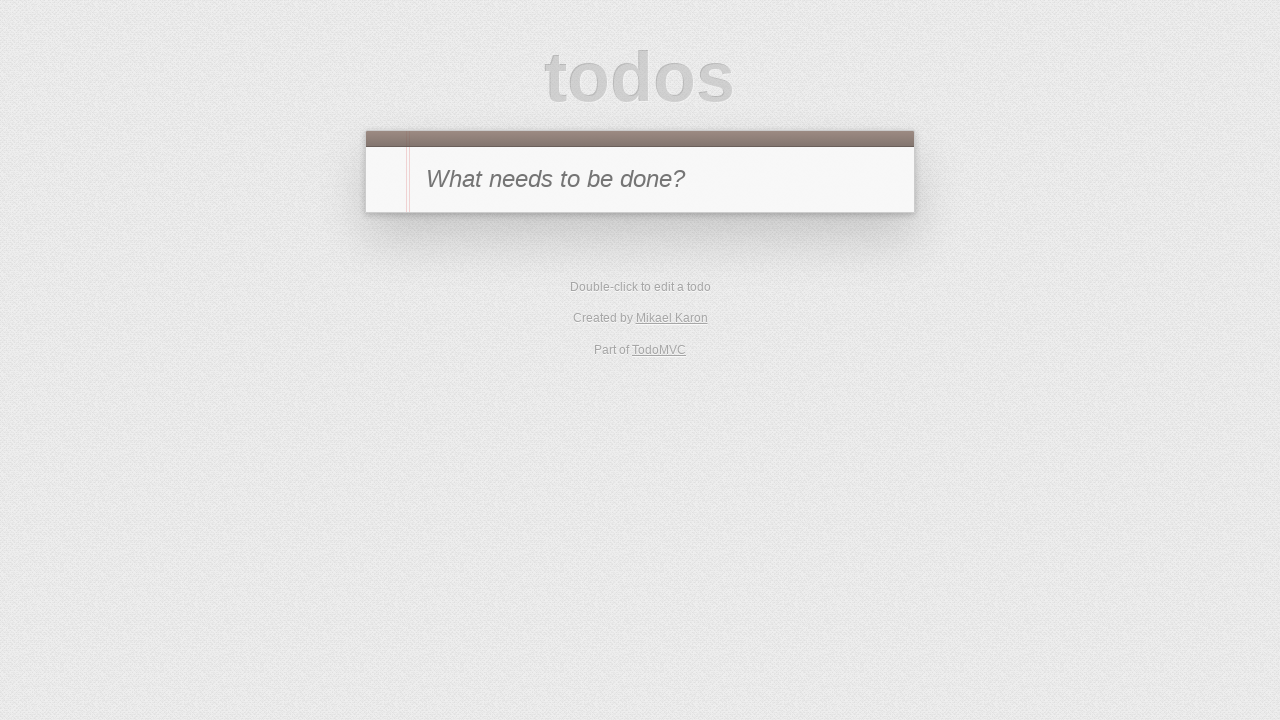